Tests the tabs widget by clicking on a tab to display its content

Starting URL: https://jqueryui.com/

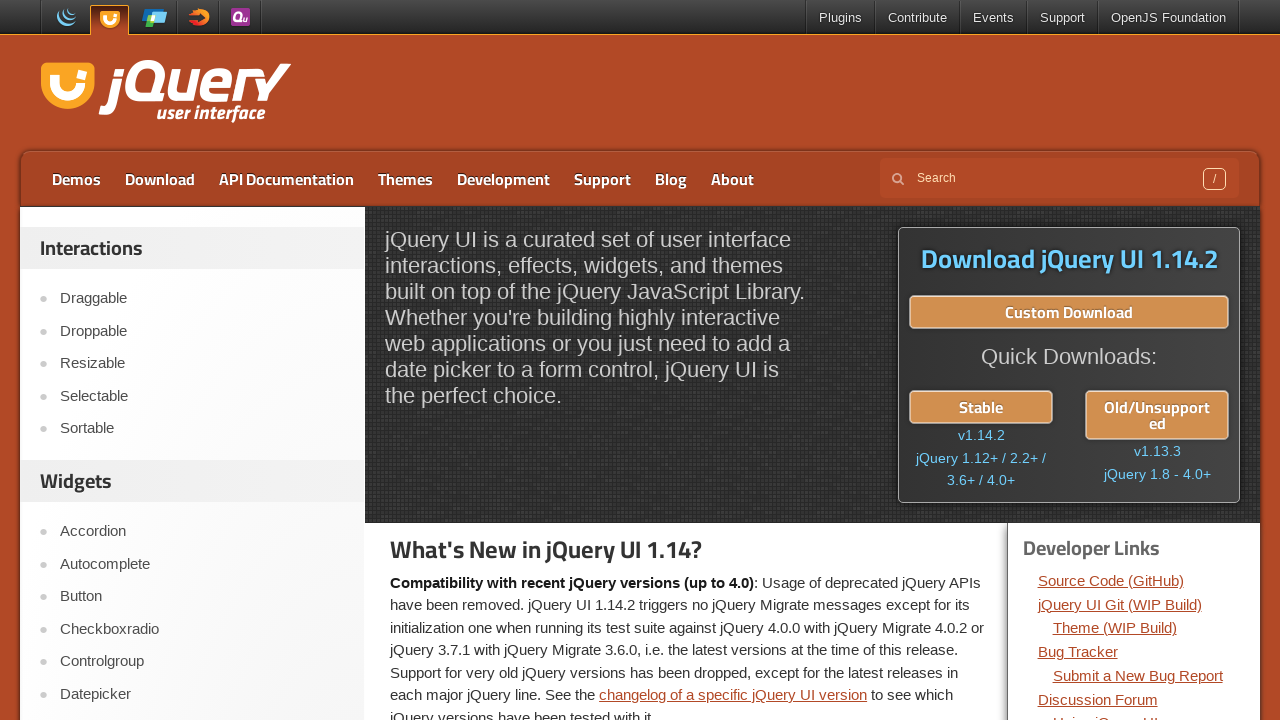

Clicked on Tabs link at (202, 361) on a:text('Tabs')
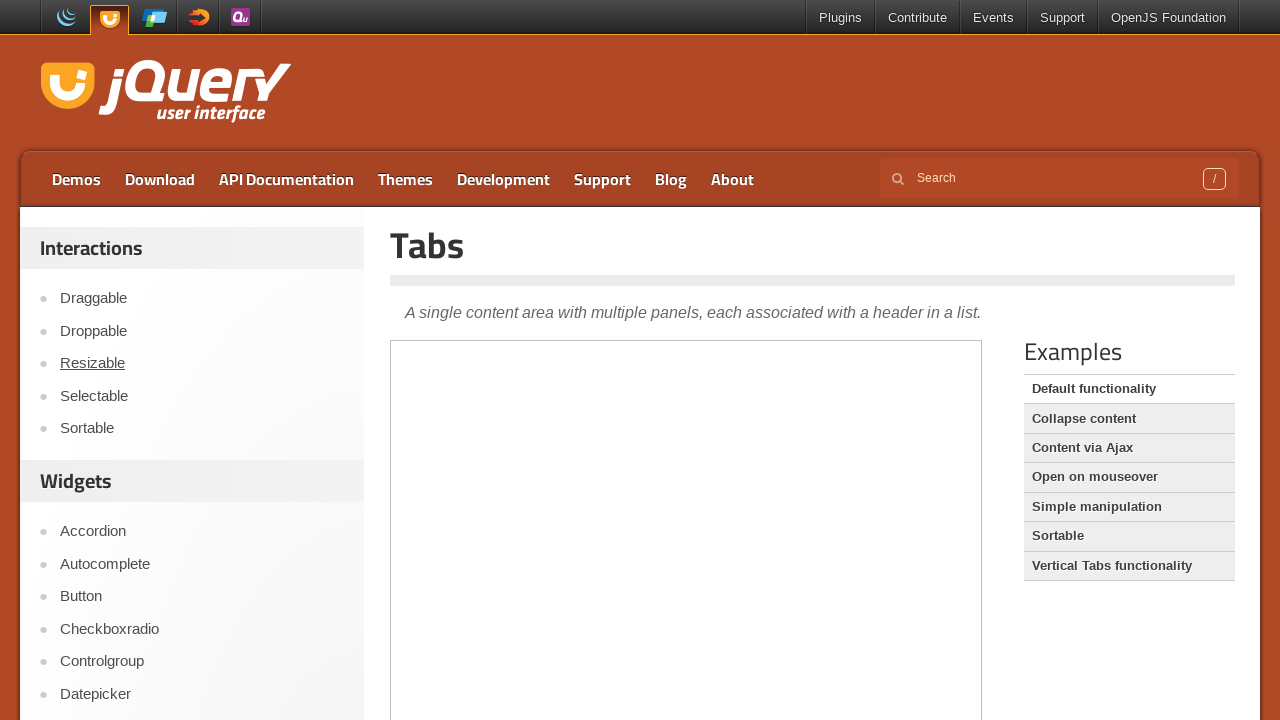

Located demo iframe
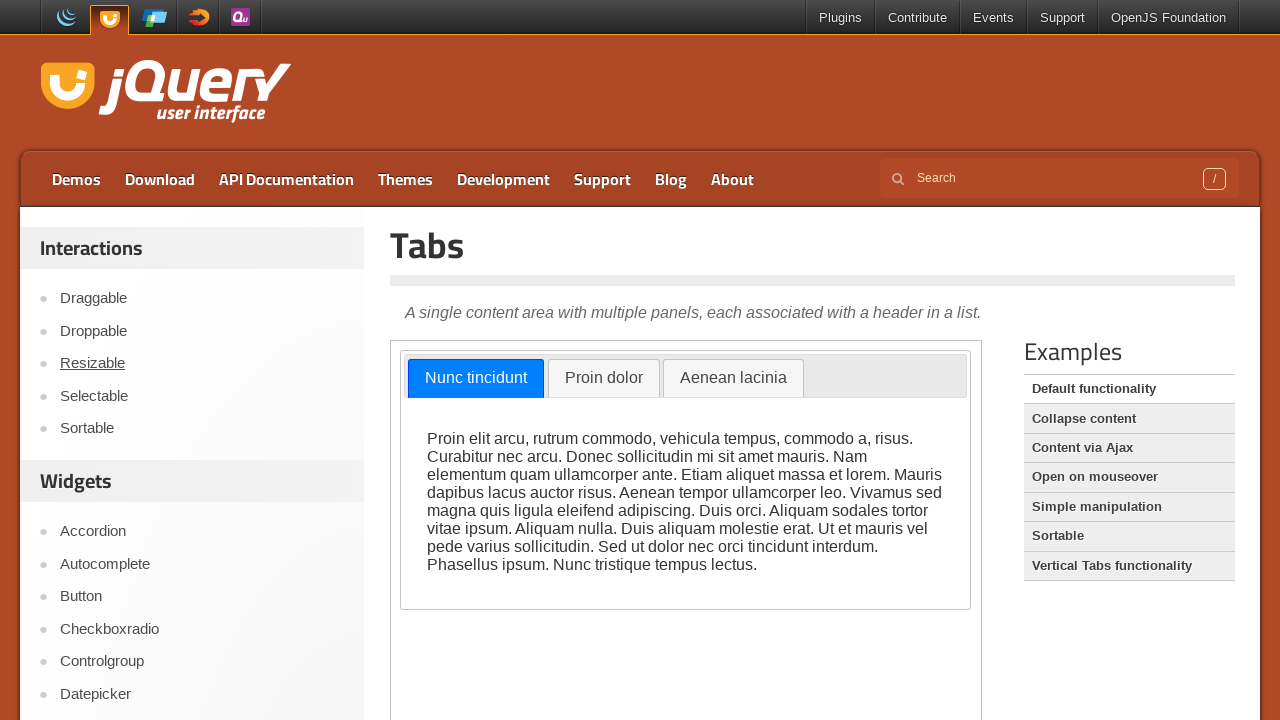

Clicked on 'Proin dolor' tab to display its content at (604, 379) on iframe.demo-frame >> nth=0 >> internal:control=enter-frame >> a:text('Proin dolo
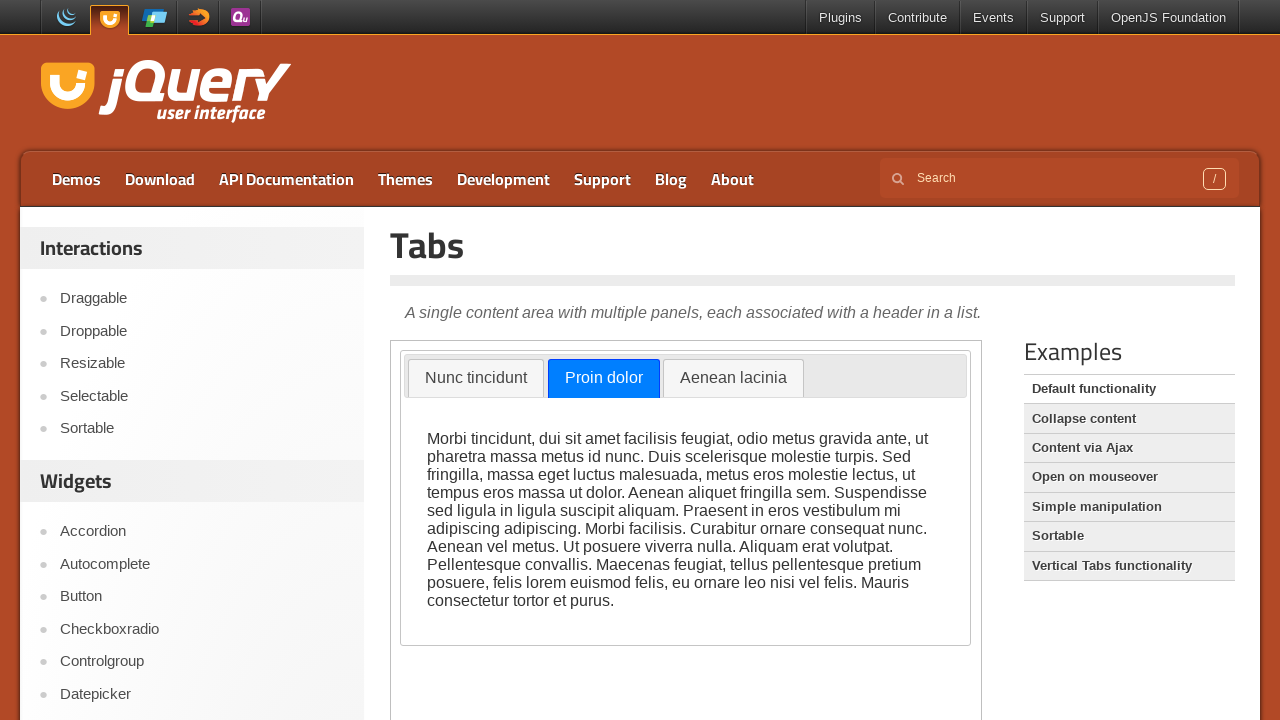

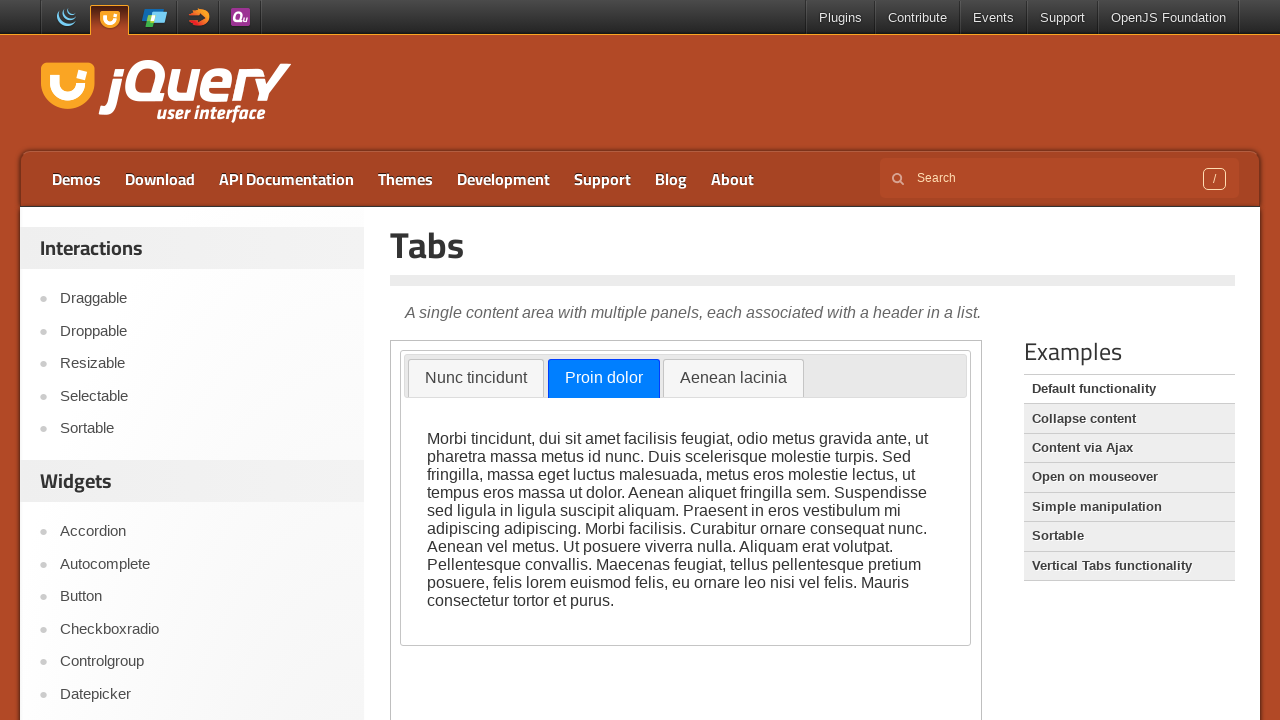